Tests a travel booking form by selecting origin and destination locations, choosing a date, and submitting the form

Starting URL: https://subsaharatravels.advancecareersuk.com/

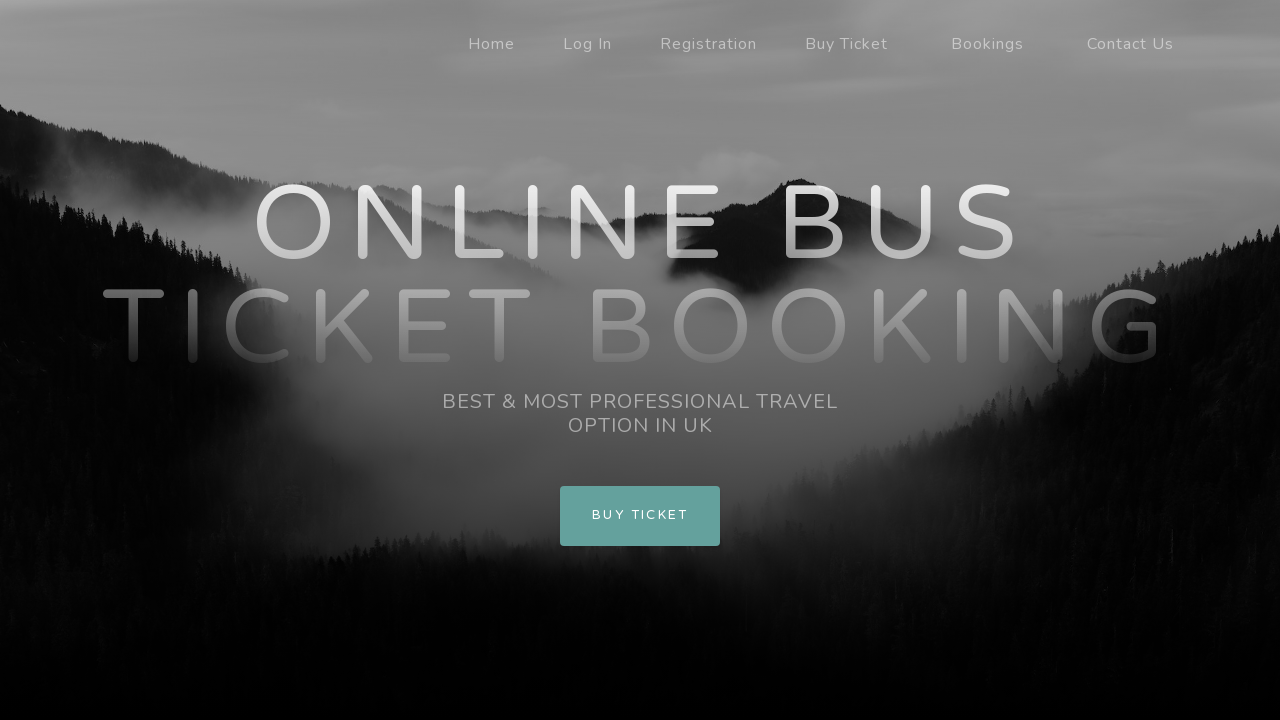

Clicked primary button to start booking at (640, 516) on .btn.btn-primary.js-scroll-trigger
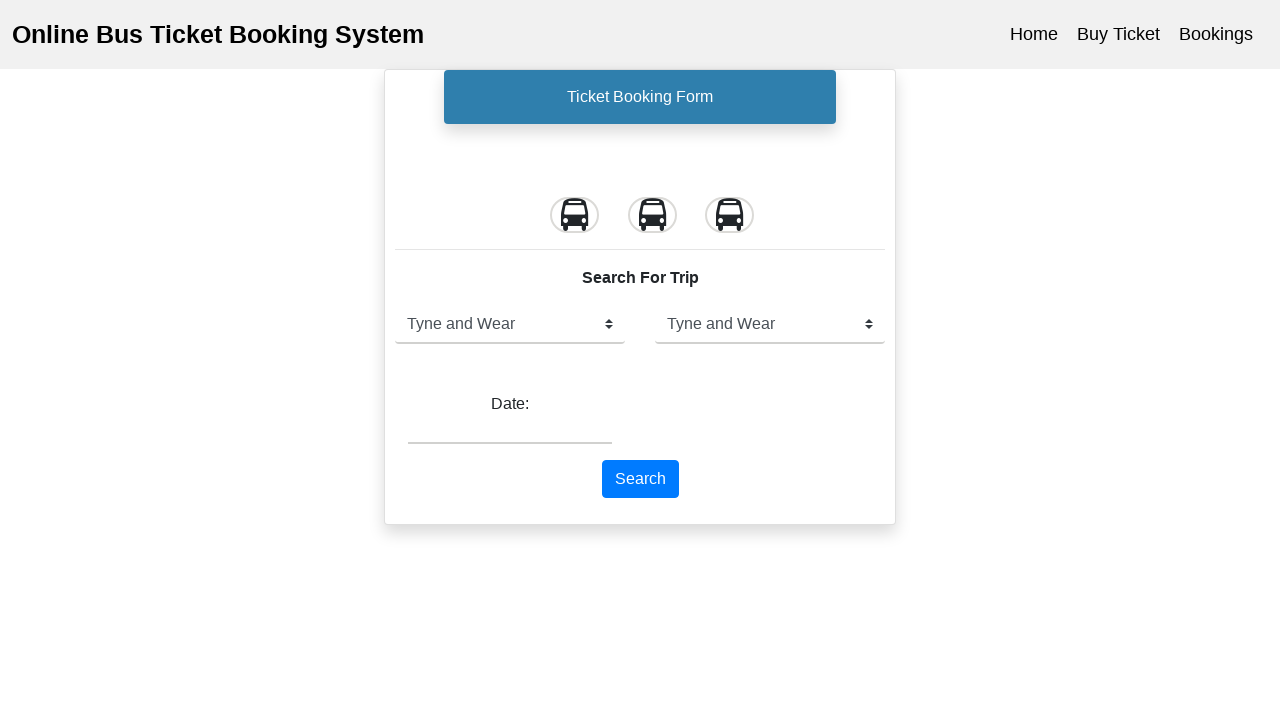

Selected origin location from dropdown (index 7) on #from
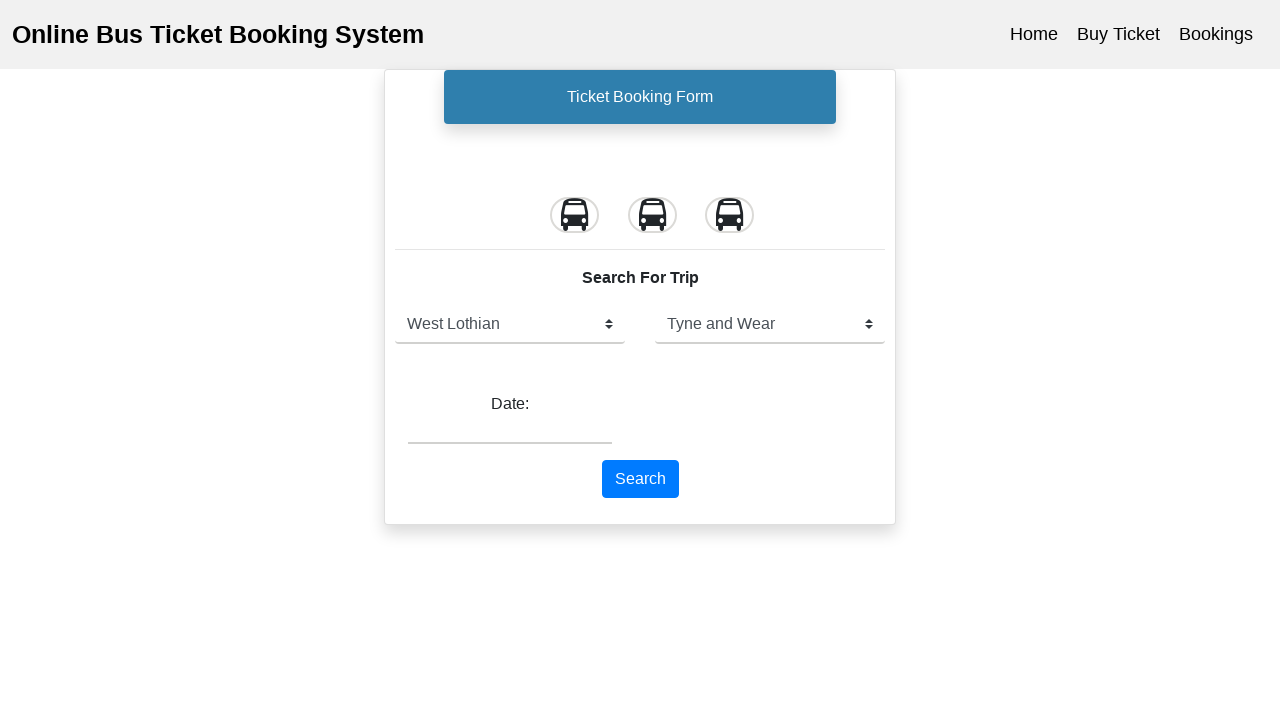

Selected destination location from dropdown (index 1) on #to
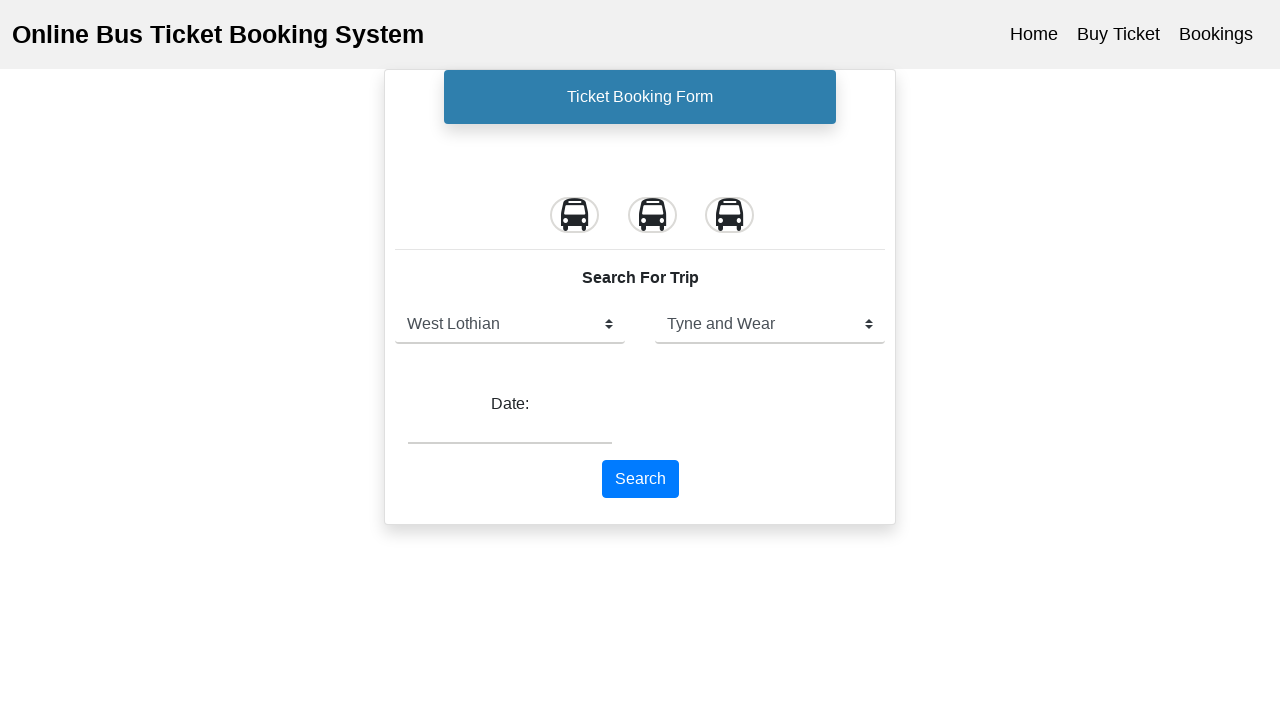

Opened date picker at (510, 430) on #datepicker
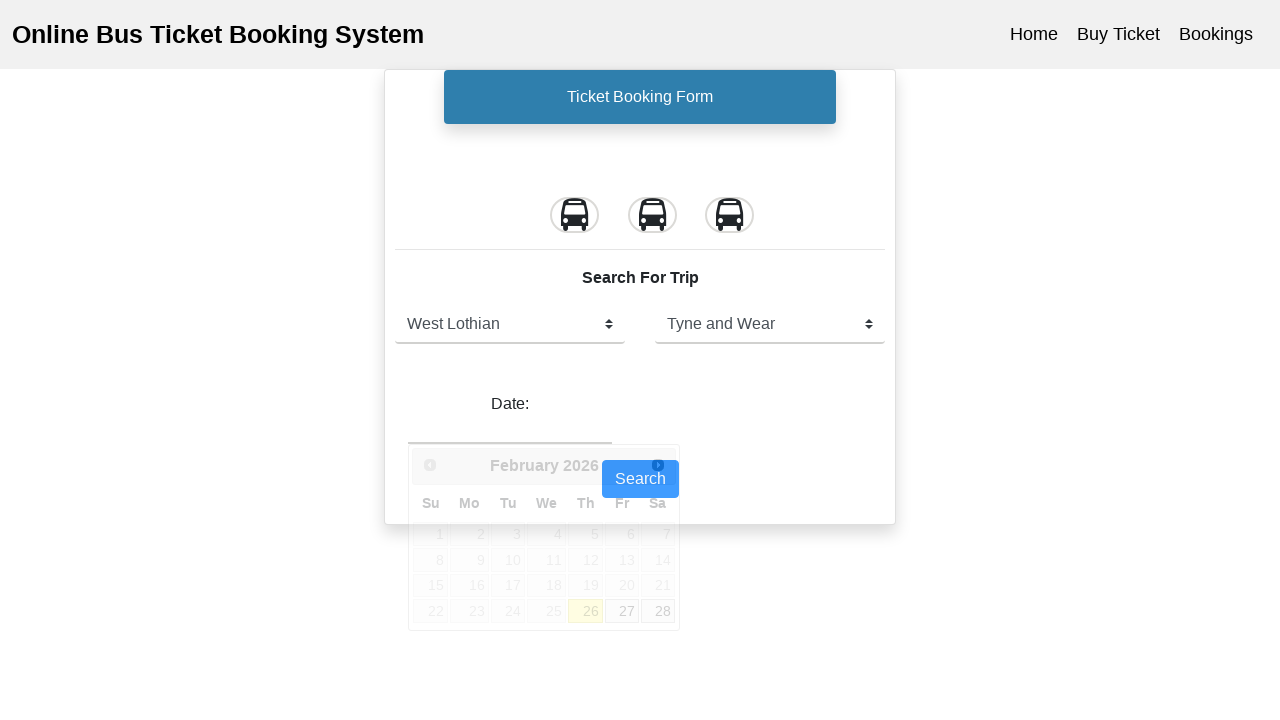

Navigated to next month in date picker at (658, 465) on .ui-icon.ui-icon-circle-triangle-e
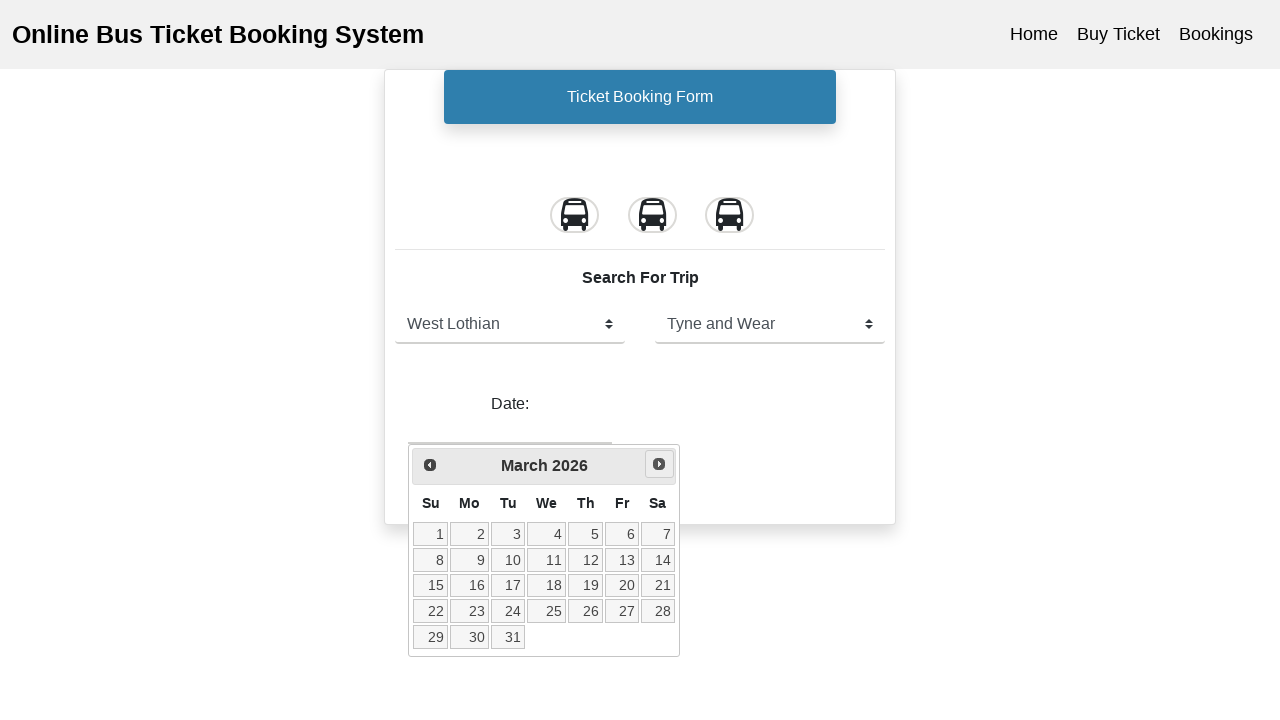

Selected the 3rd of the month as travel date at (508, 534) on a[data-date='3']
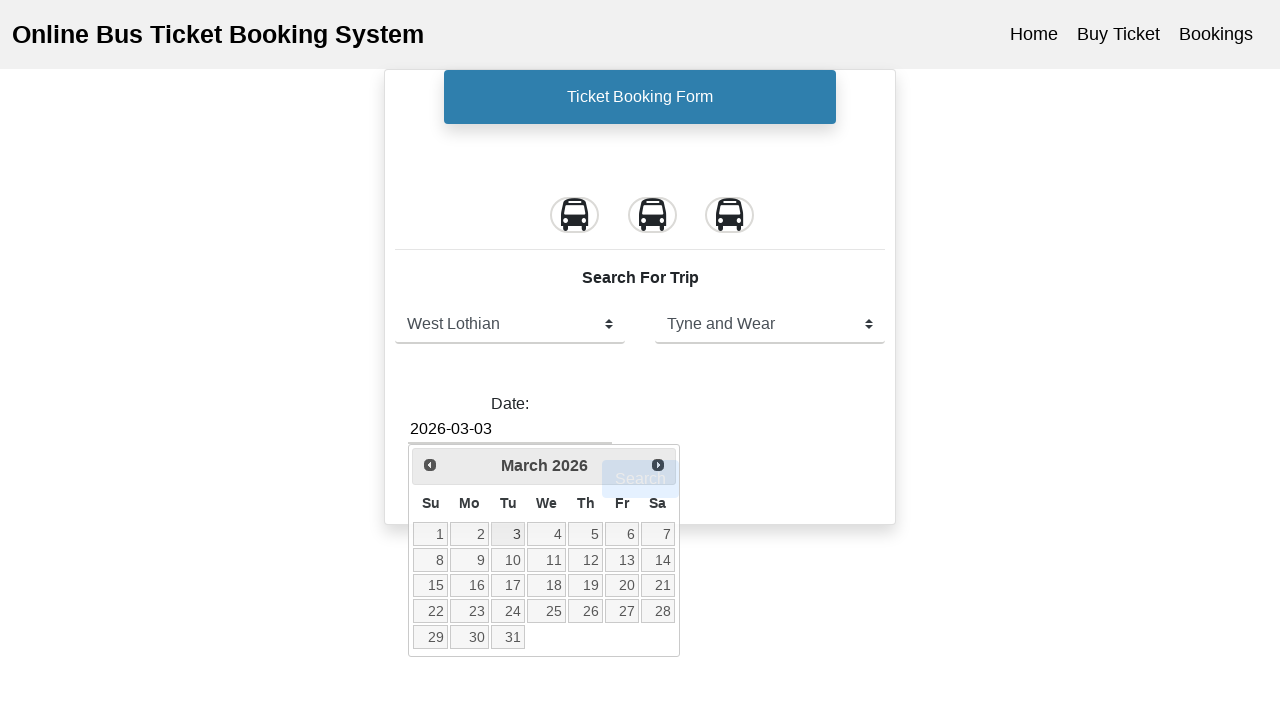

Submitted the travel booking form at (640, 478) on button[type='submit']
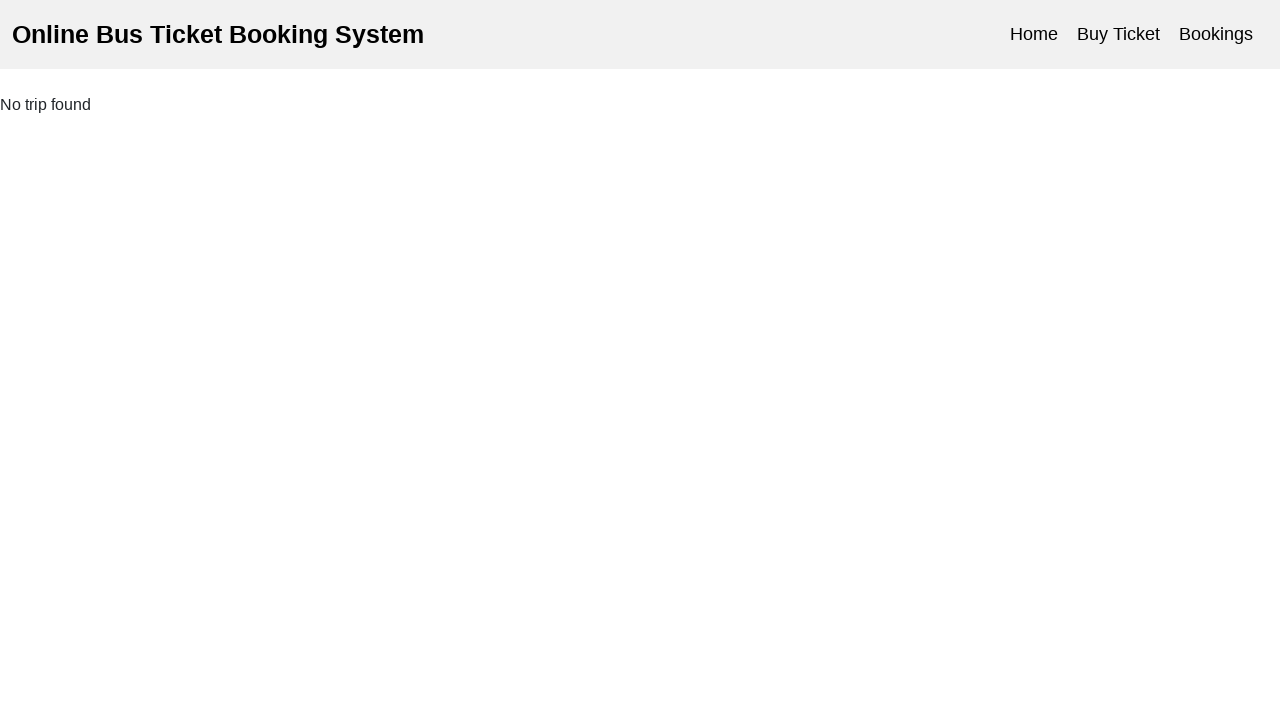

Waited for page to load and logo to be visible
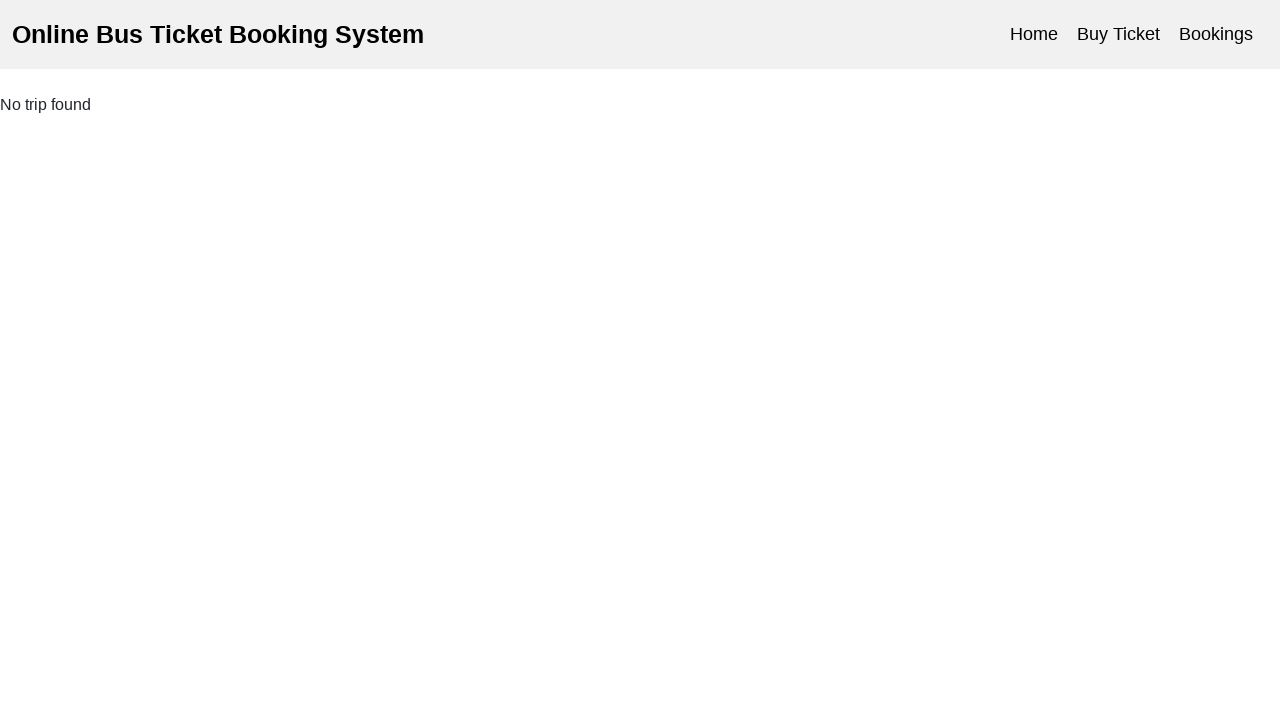

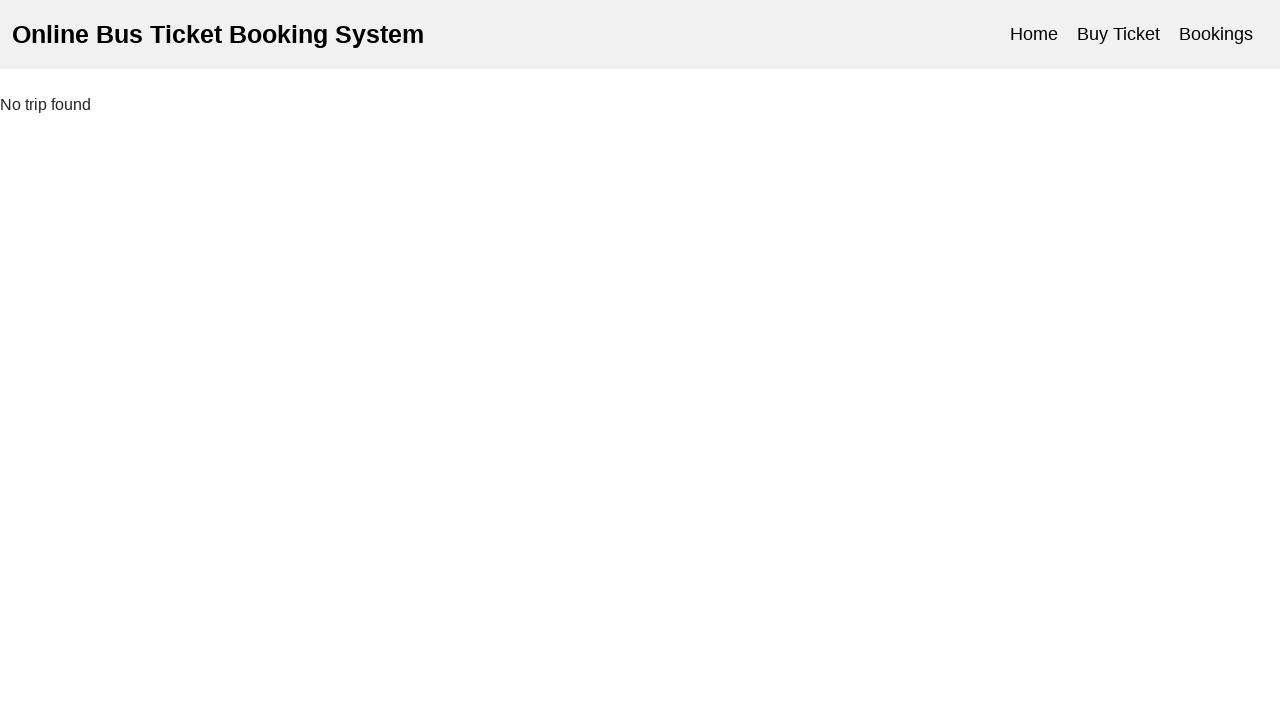